Tests the search functionality on the Federal Reserve Bank of New York website by entering "interest rates" in the search box and submitting the search.

Starting URL: https://www.newyorkfed.org/

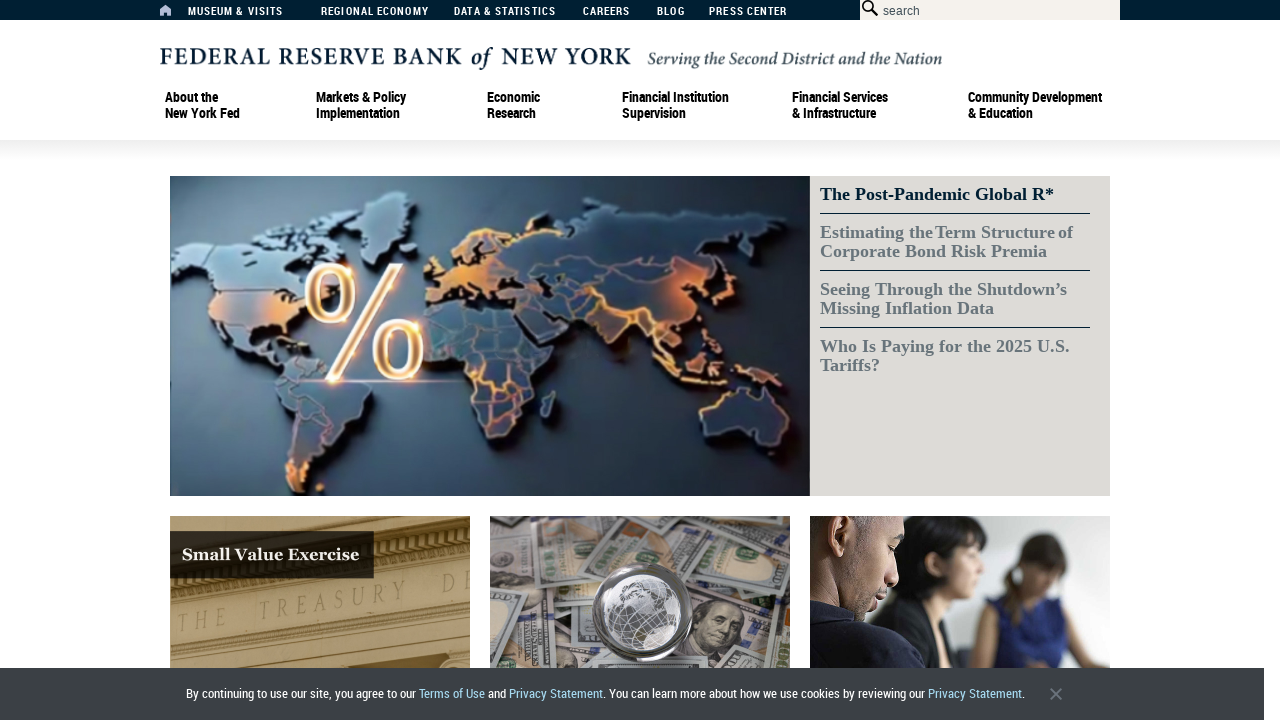

Located the search box element with ID 'searchbox'
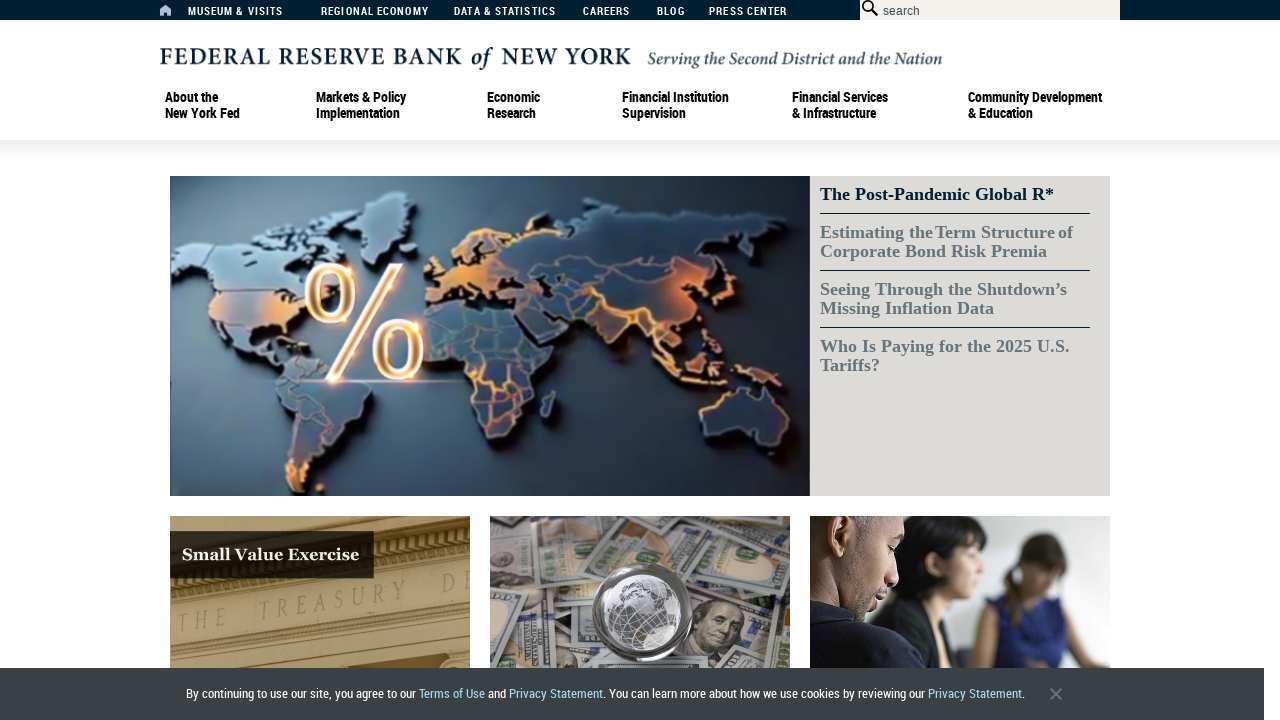

Cleared the search box on #searchbox
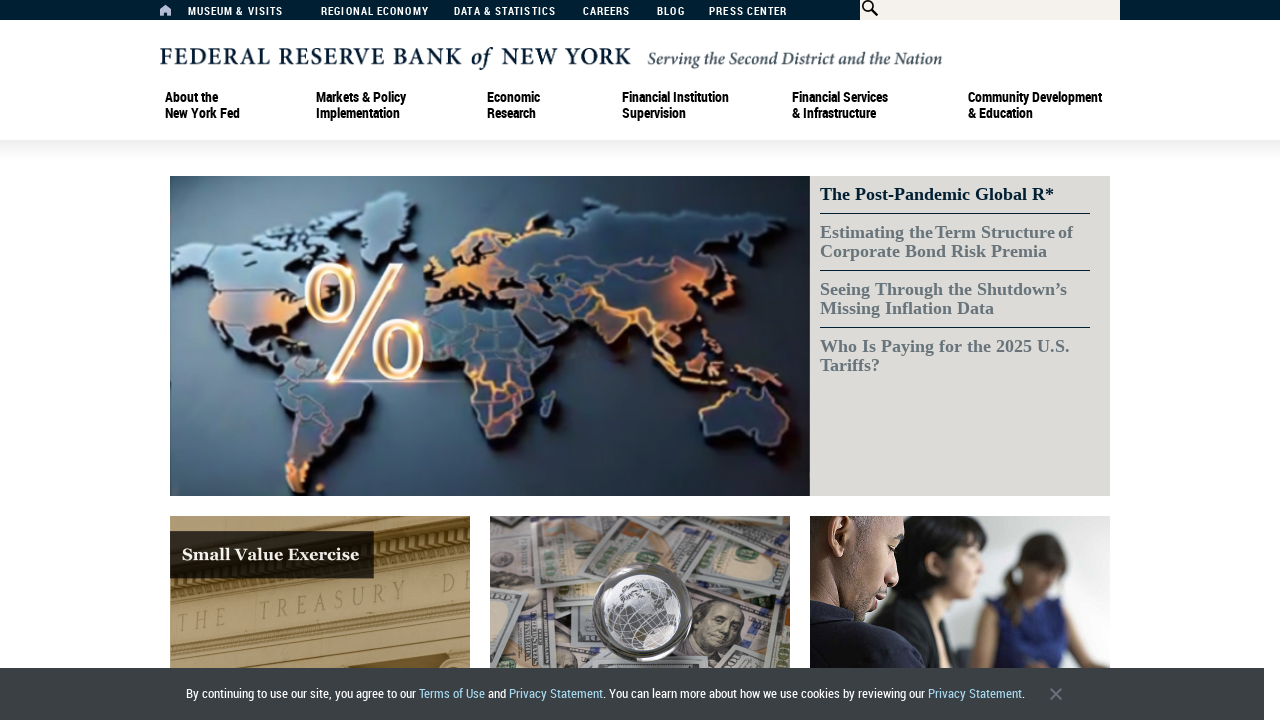

Filled search box with 'interest rates' on #searchbox
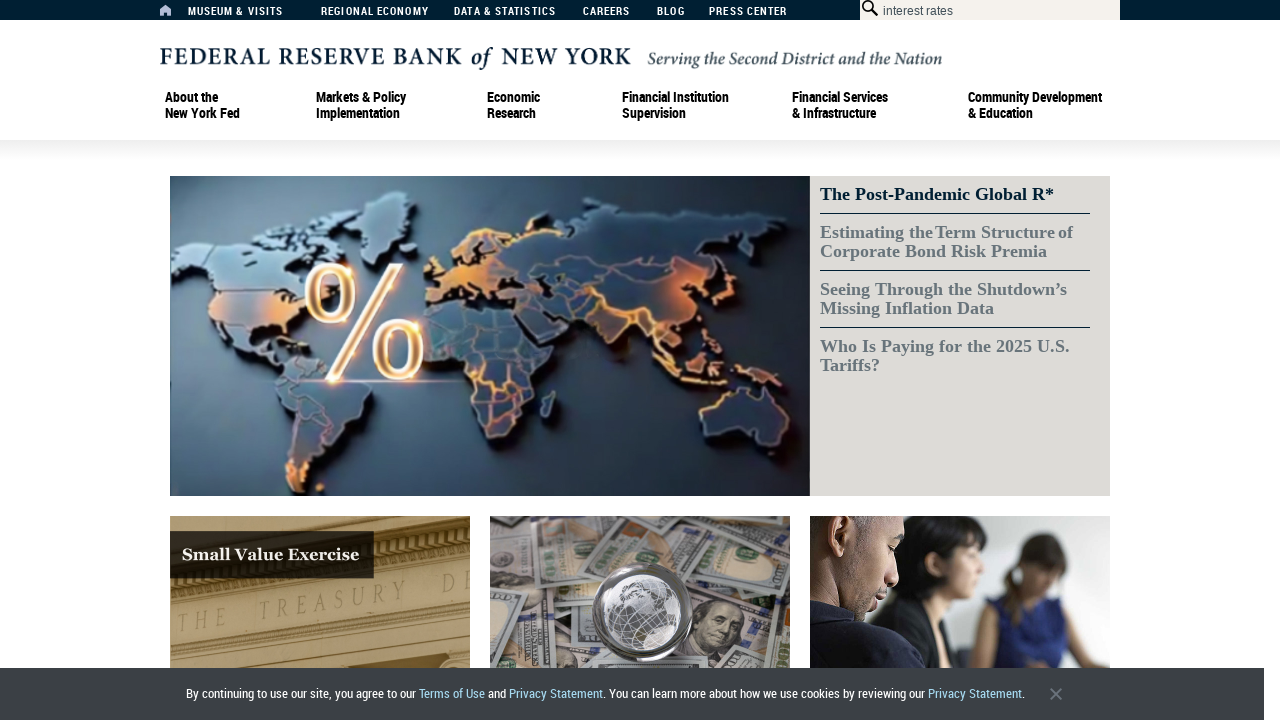

Pressed Enter to submit the search on #searchbox
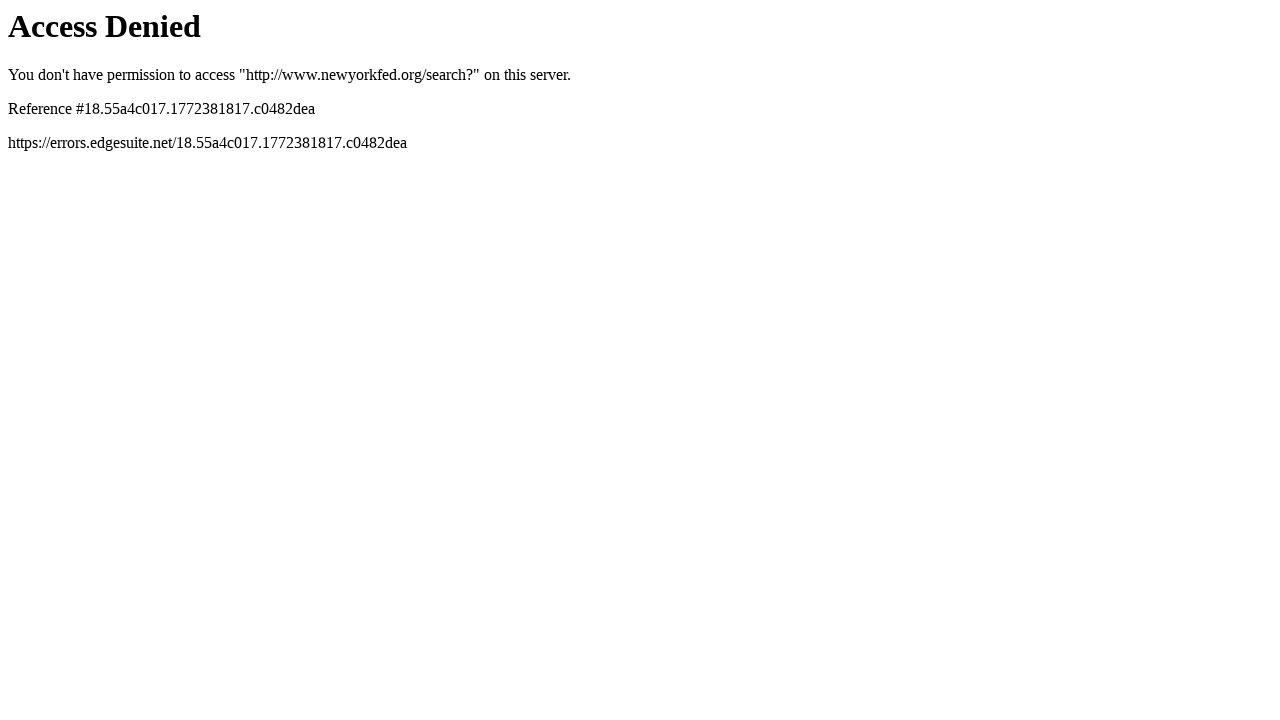

Waited for page to reach network idle state after search submission
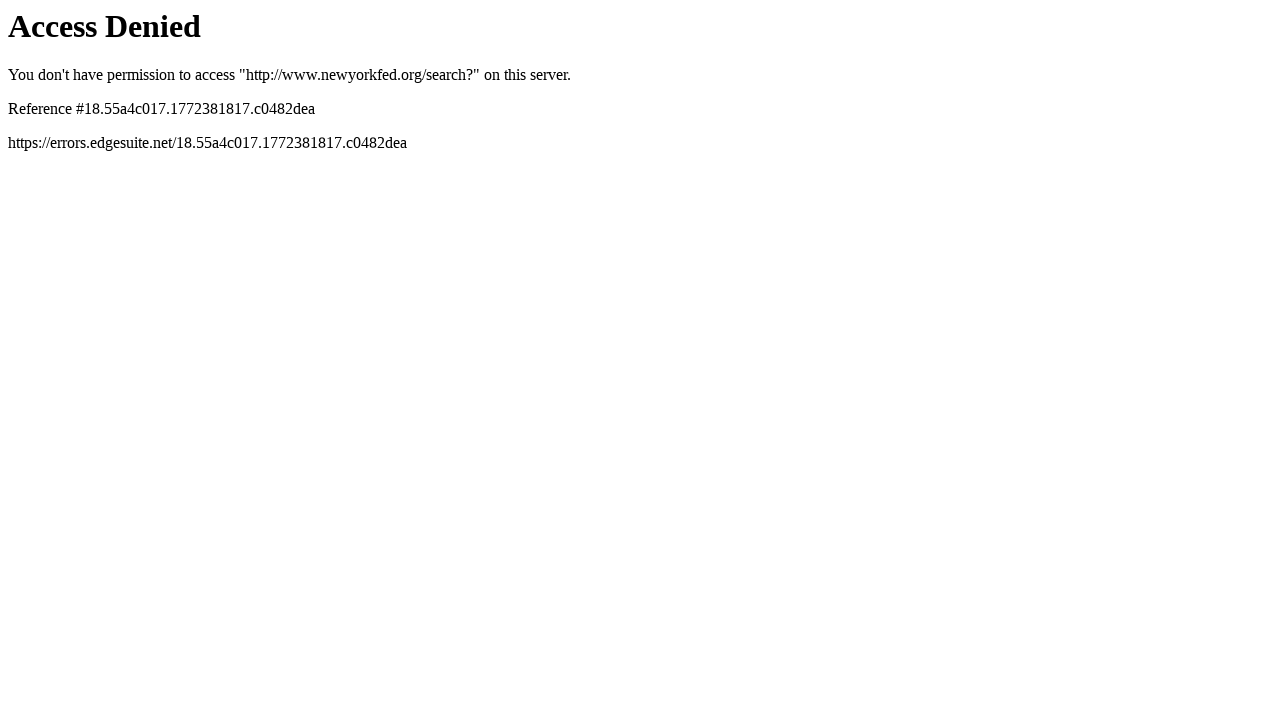

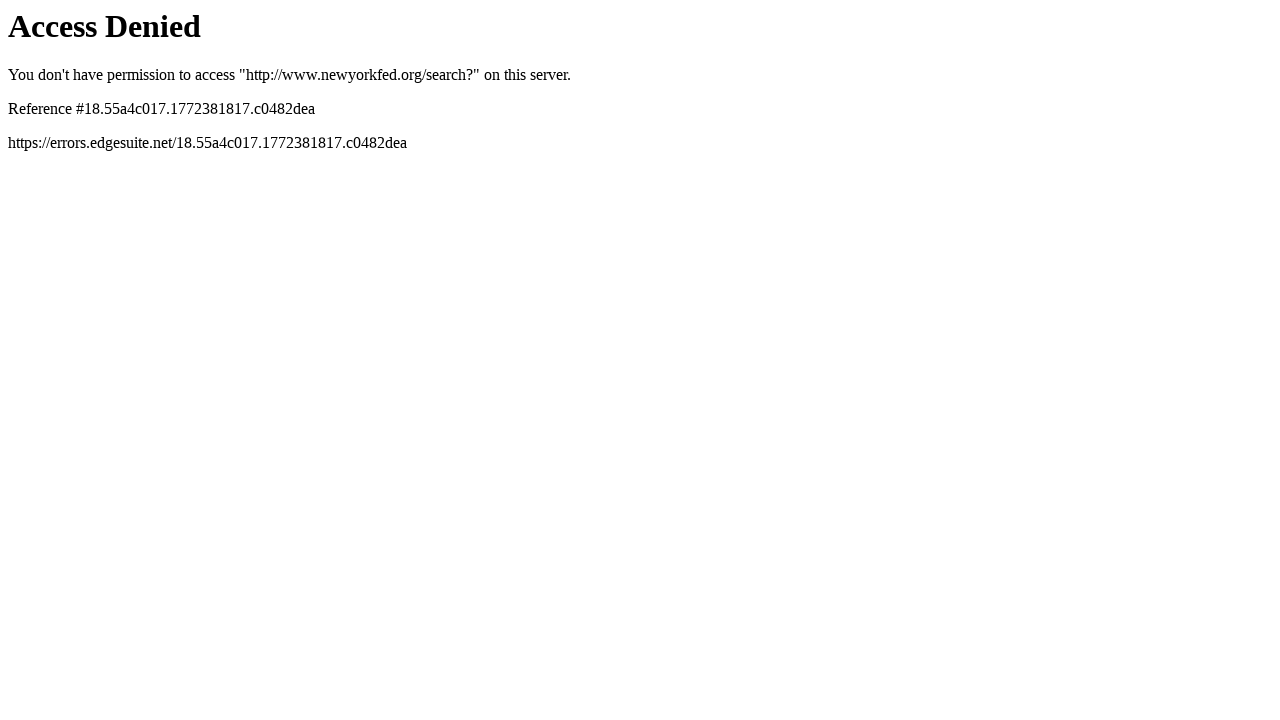